Tests dropdown functionality by navigating to the dropdown page and selecting options by label, index, and value

Starting URL: https://the-internet.herokuapp.com/

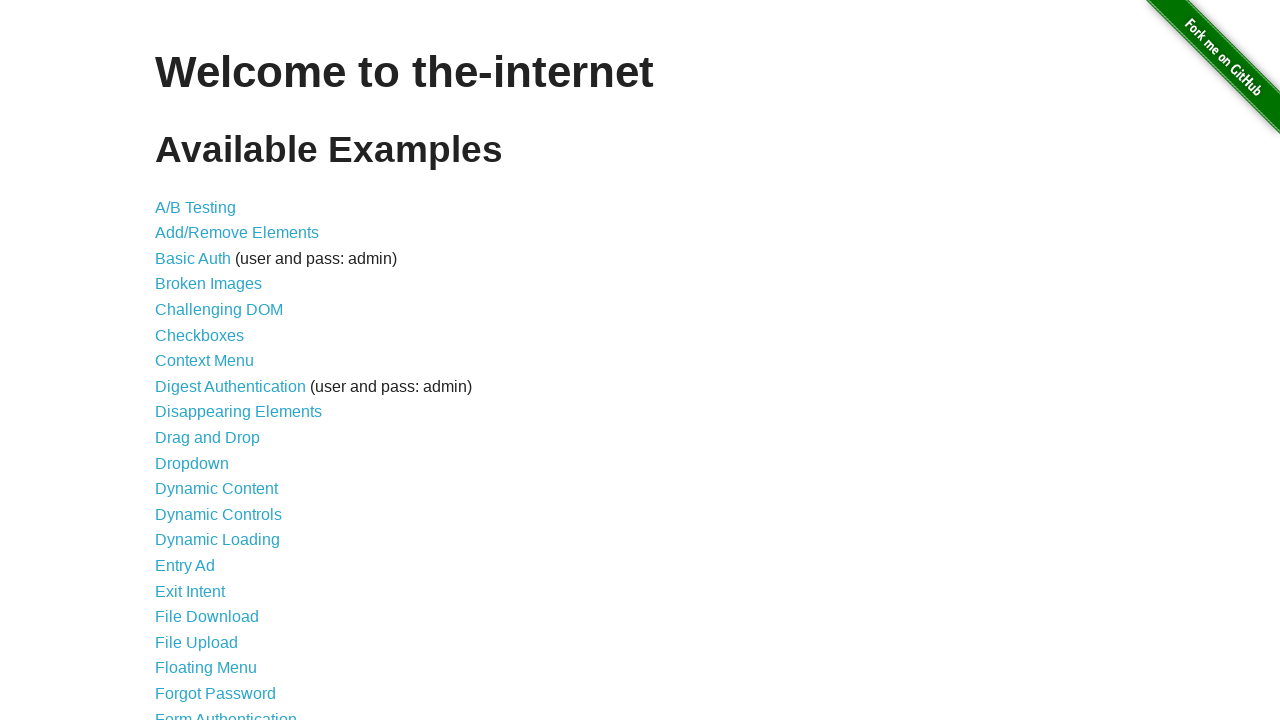

Clicked Dropdown link to navigate to dropdown page at (192, 463) on internal:role=link[name="Dropdown"i]
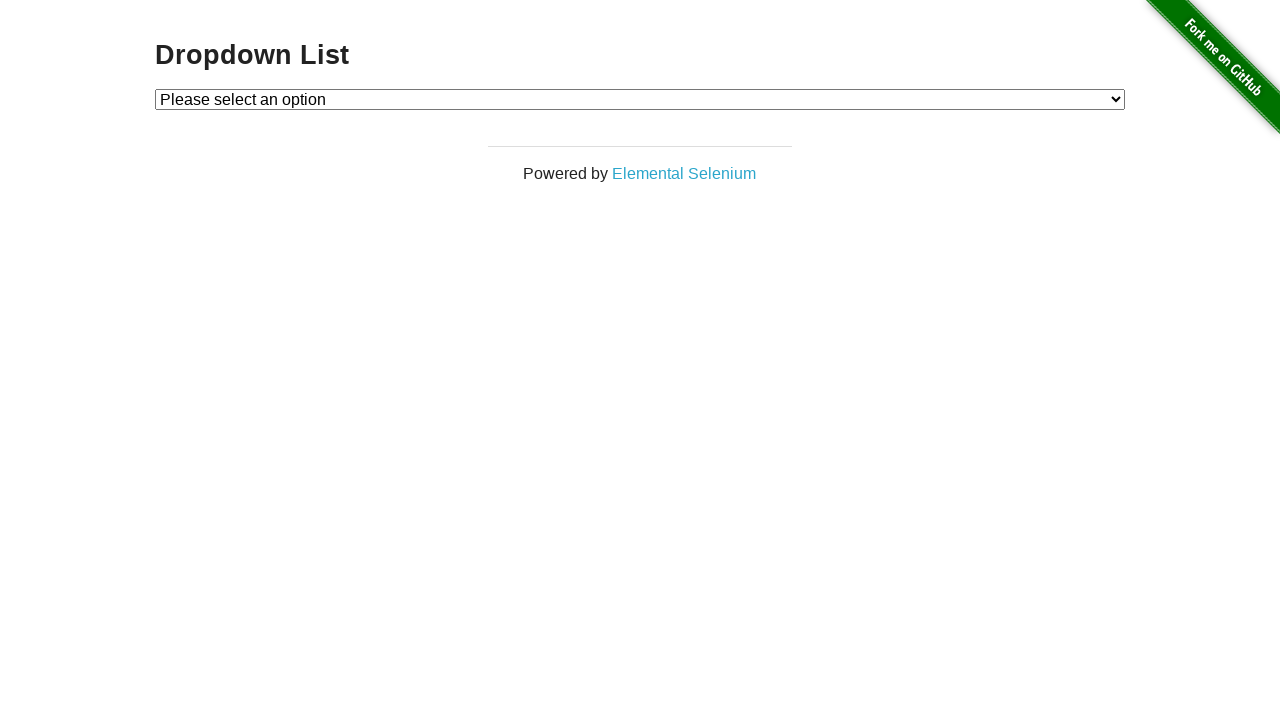

Dropdown List page title loaded and visible
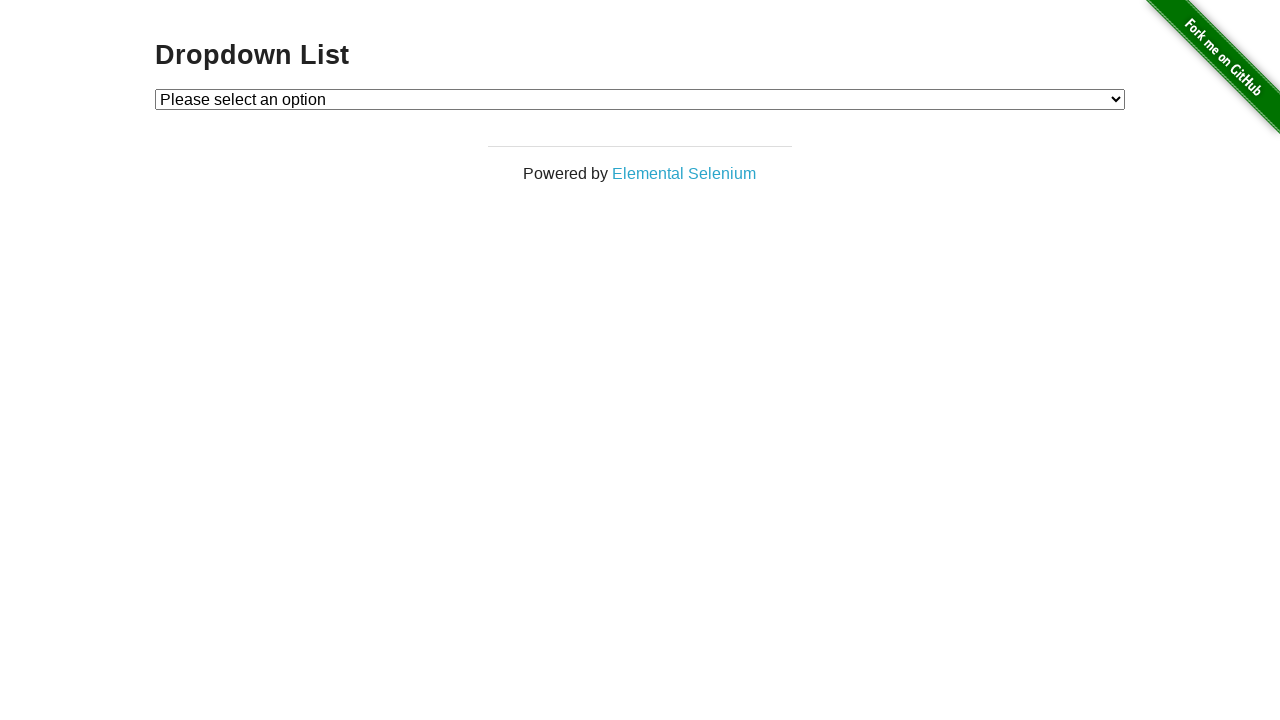

Selected Option 2 from dropdown by label on xpath=//select[@id='dropdown']
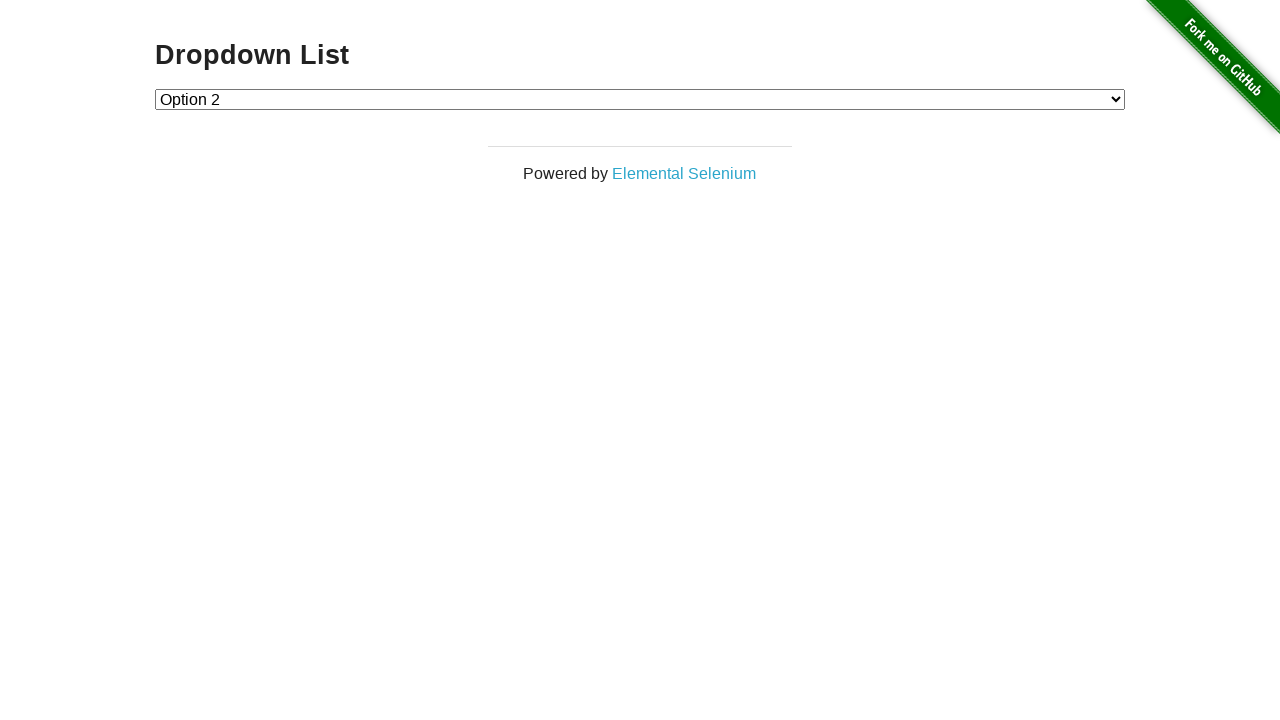

Selected dropdown option by index 1 on xpath=//select[@id='dropdown']
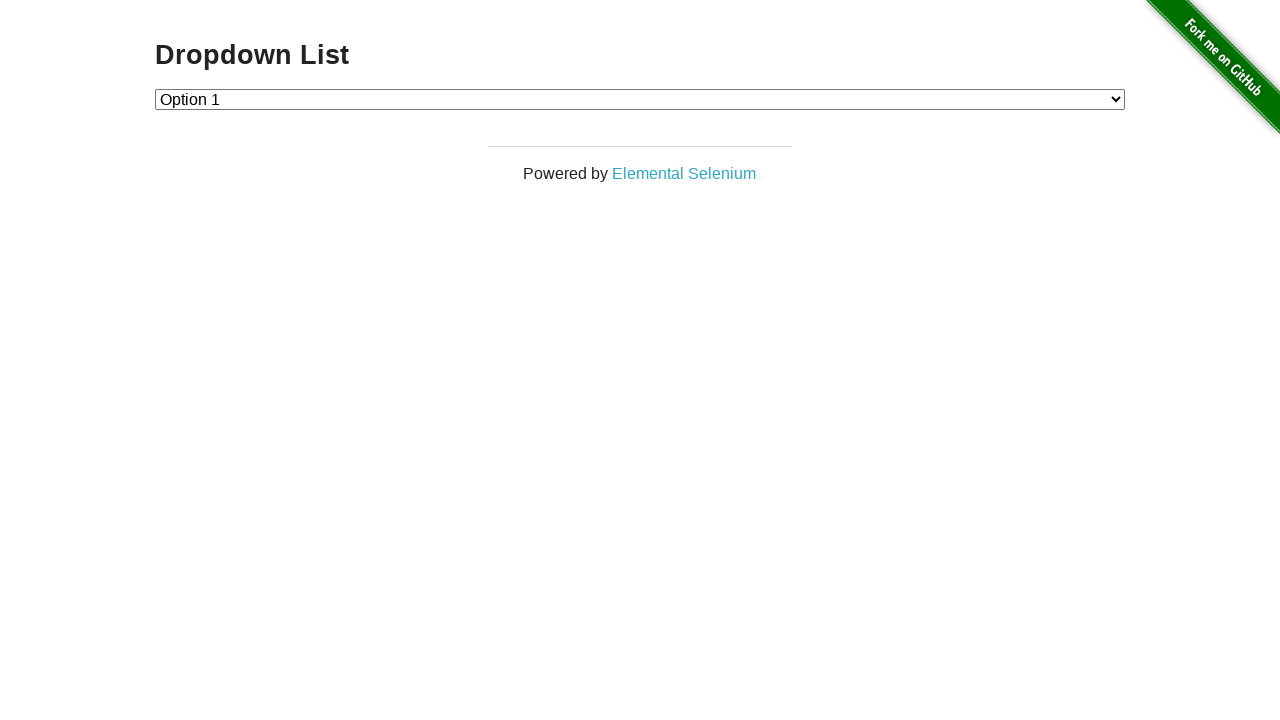

Selected dropdown option by value '2' on xpath=//select[@id='dropdown']
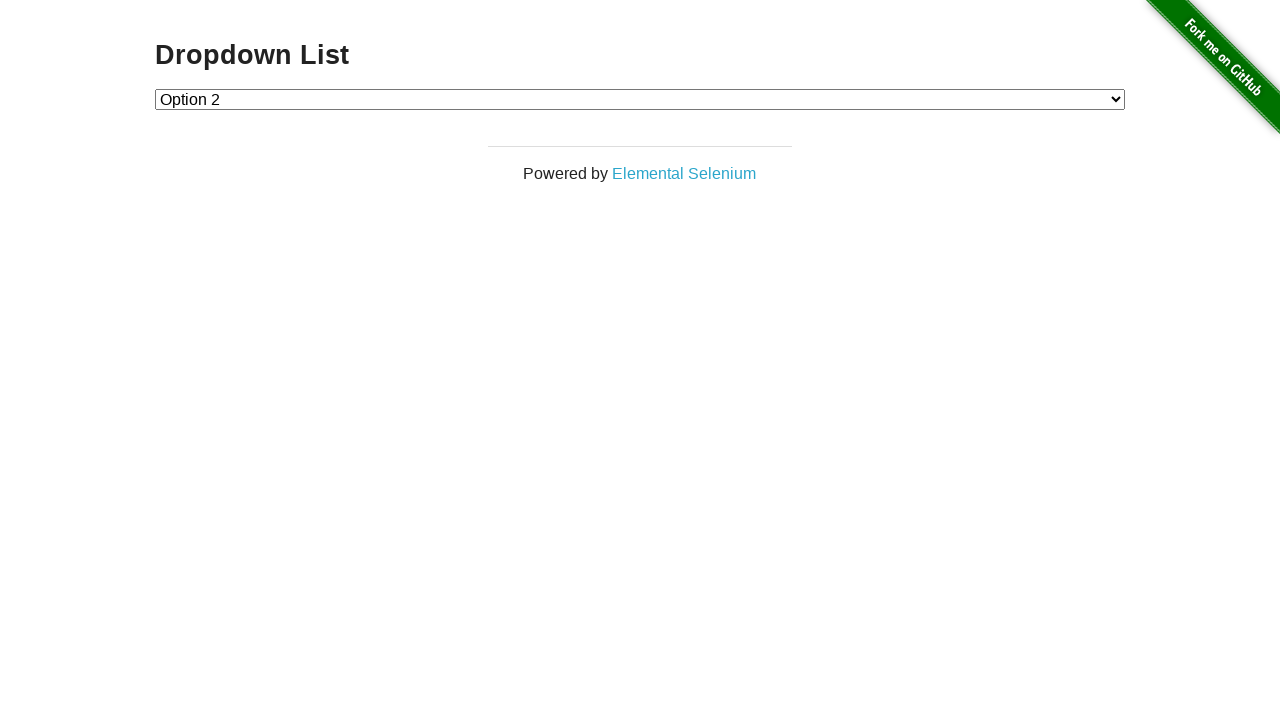

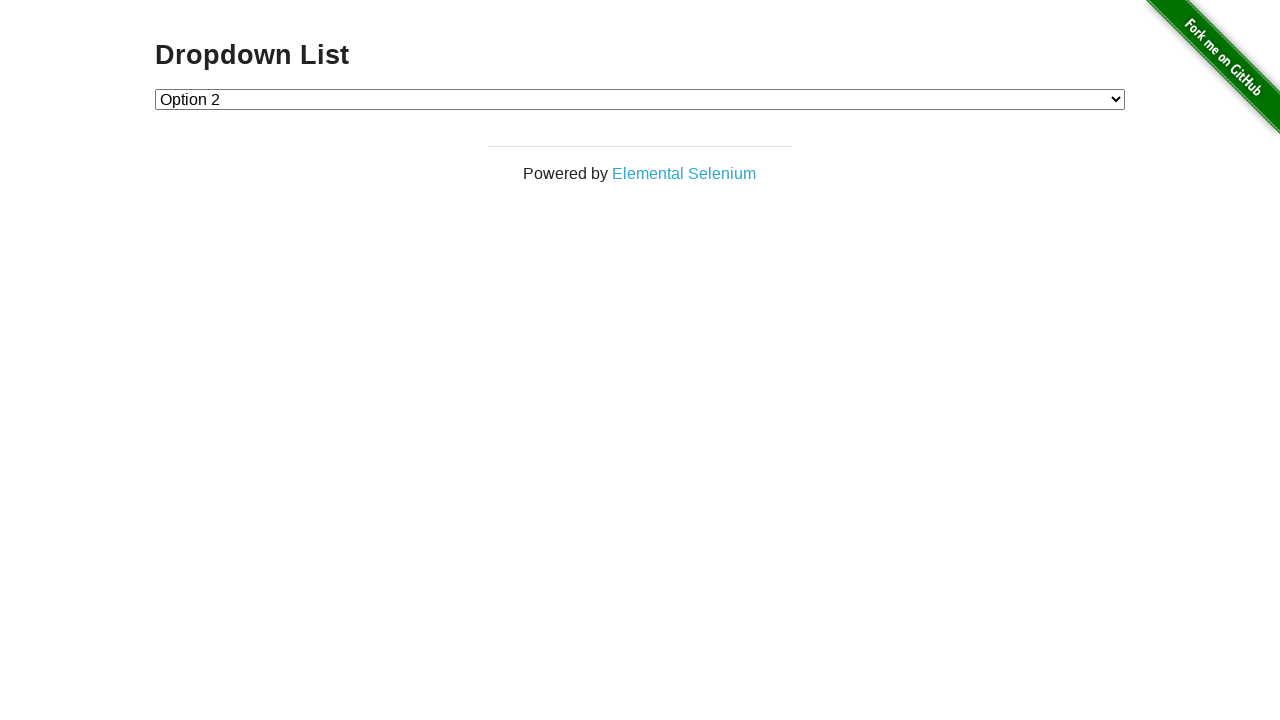